Tests checkbox functionality by verifying default states, clicking to select checkbox #1, clicking to deselect checkbox #2, and confirming the new states

Starting URL: https://practice.cydeo.com/checkboxes

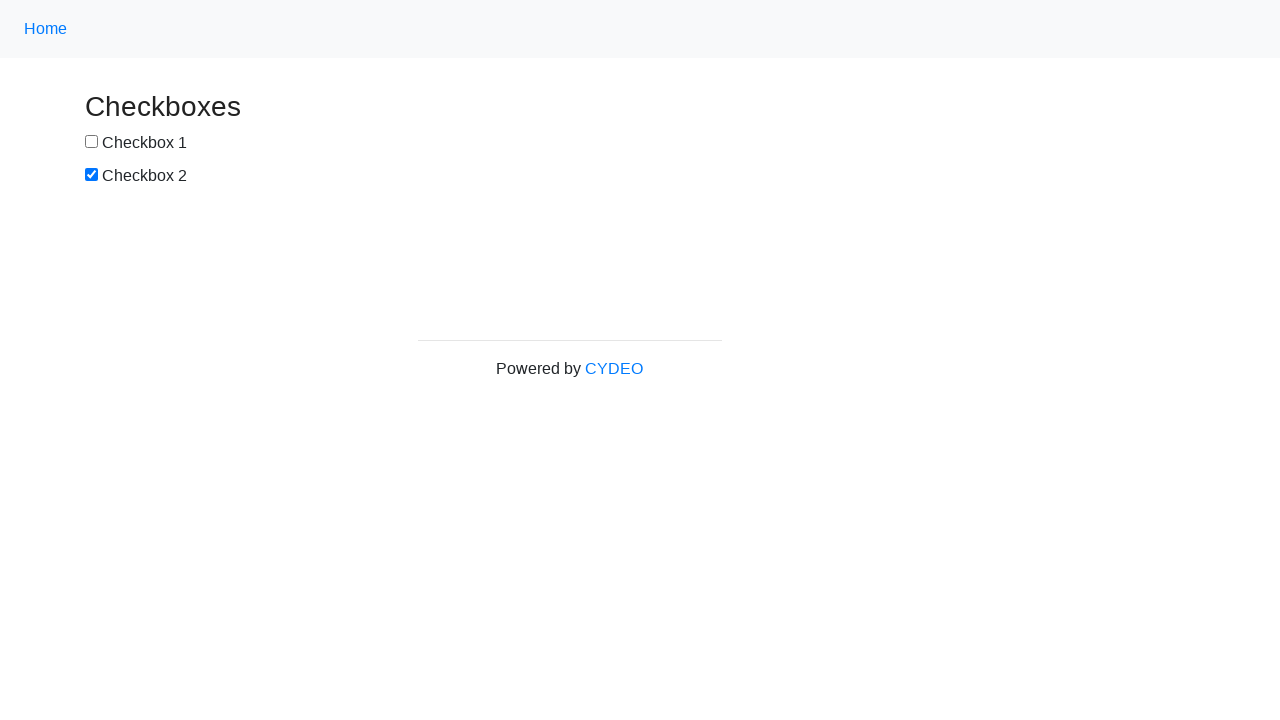

Located checkbox #1 element
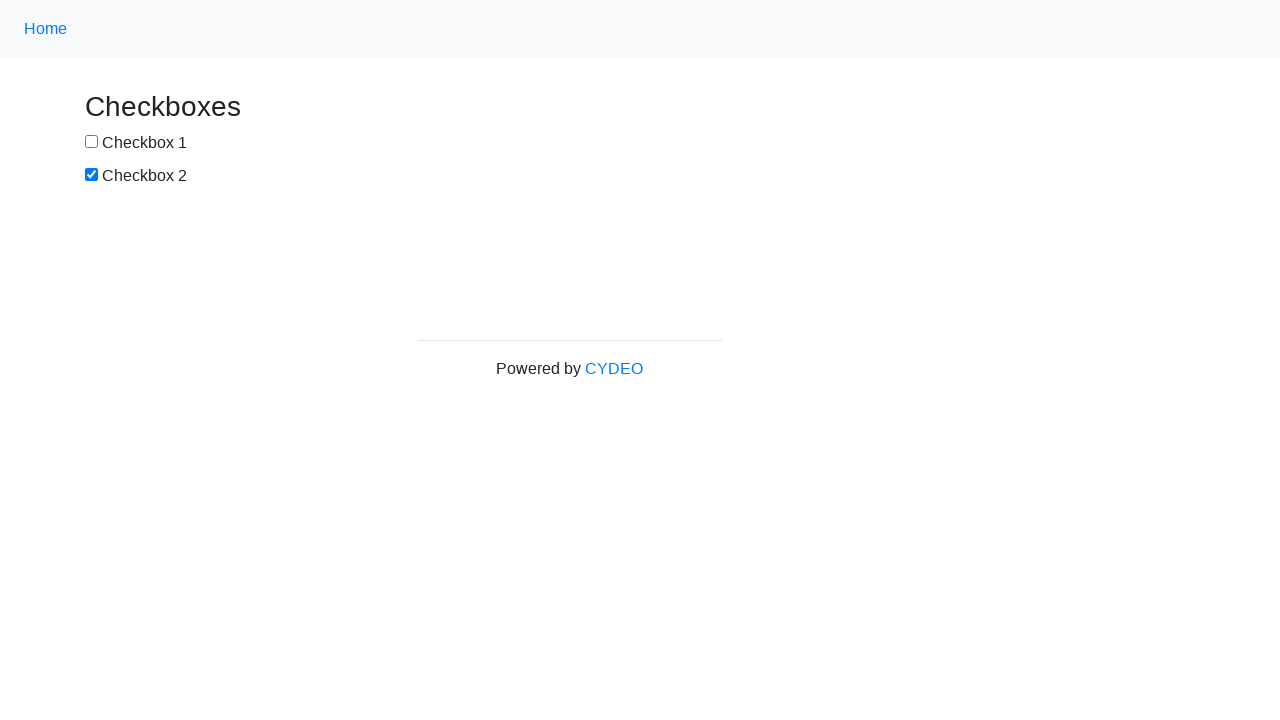

Verified checkbox #1 is NOT selected by default
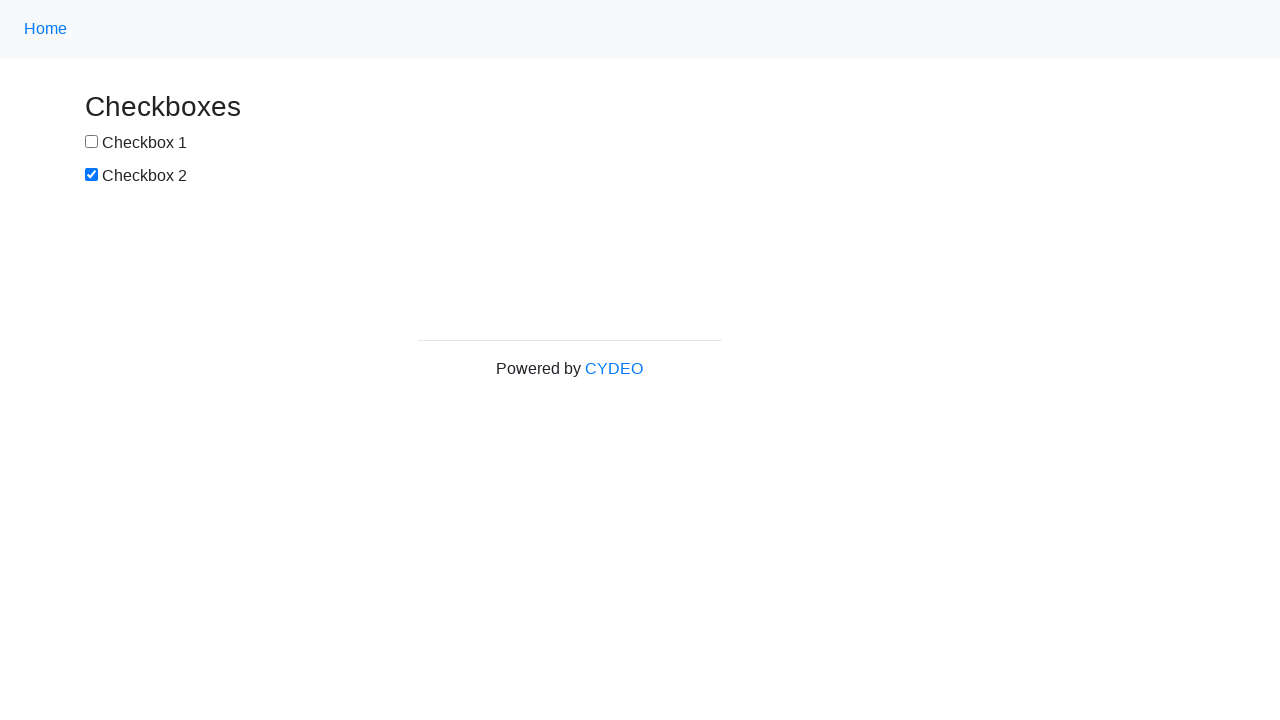

Located checkbox #2 element
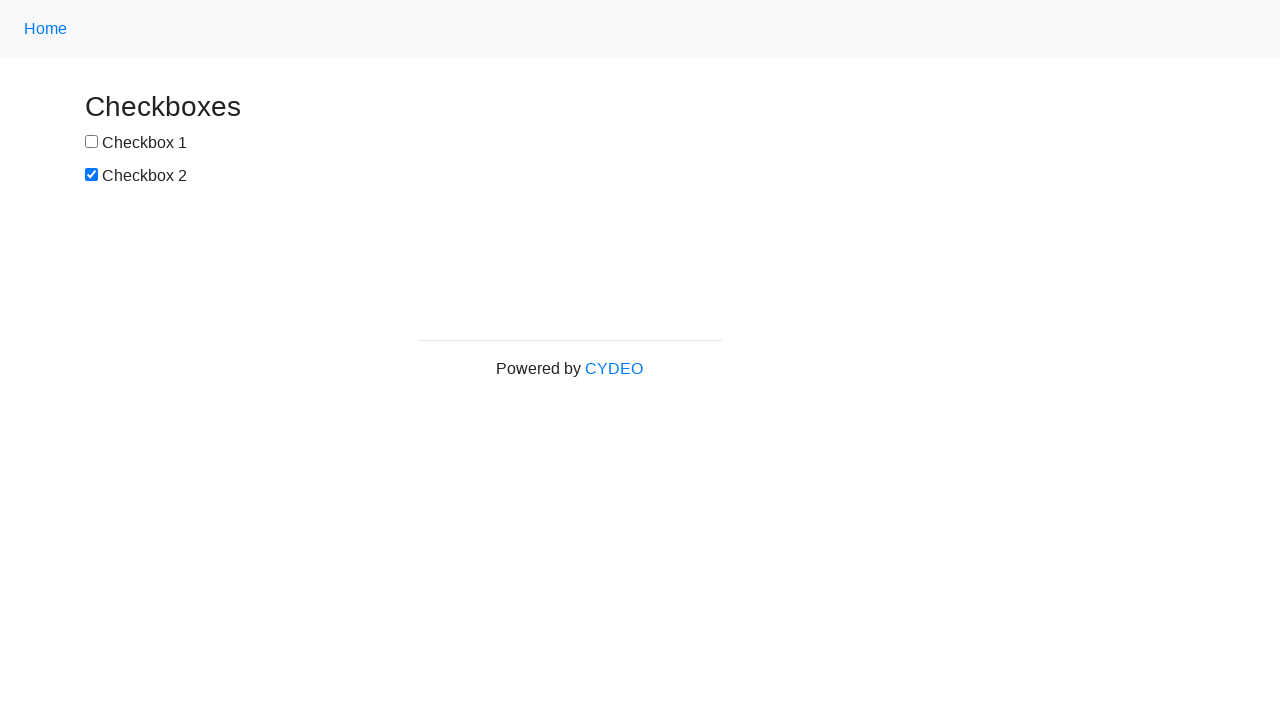

Verified checkbox #2 IS selected by default
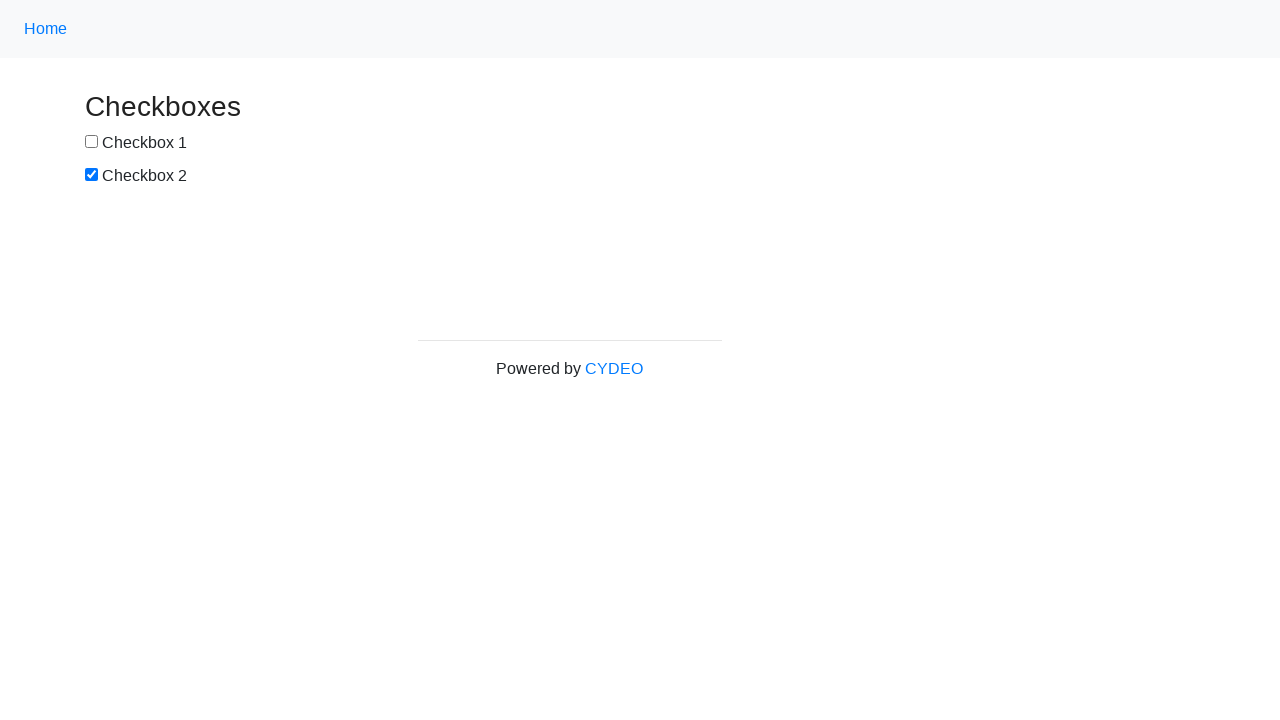

Clicked checkbox #1 to select it at (92, 142) on input[name='checkbox1']
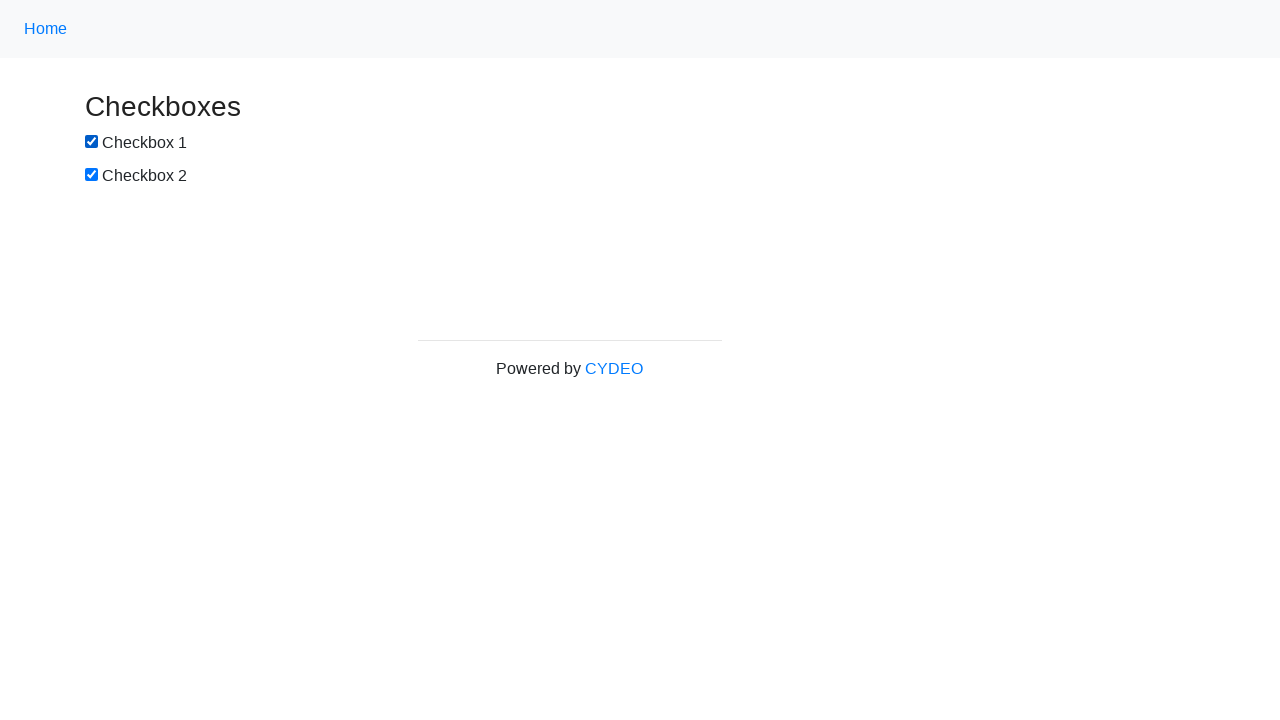

Clicked checkbox #2 to deselect it at (92, 175) on input[name='checkbox2']
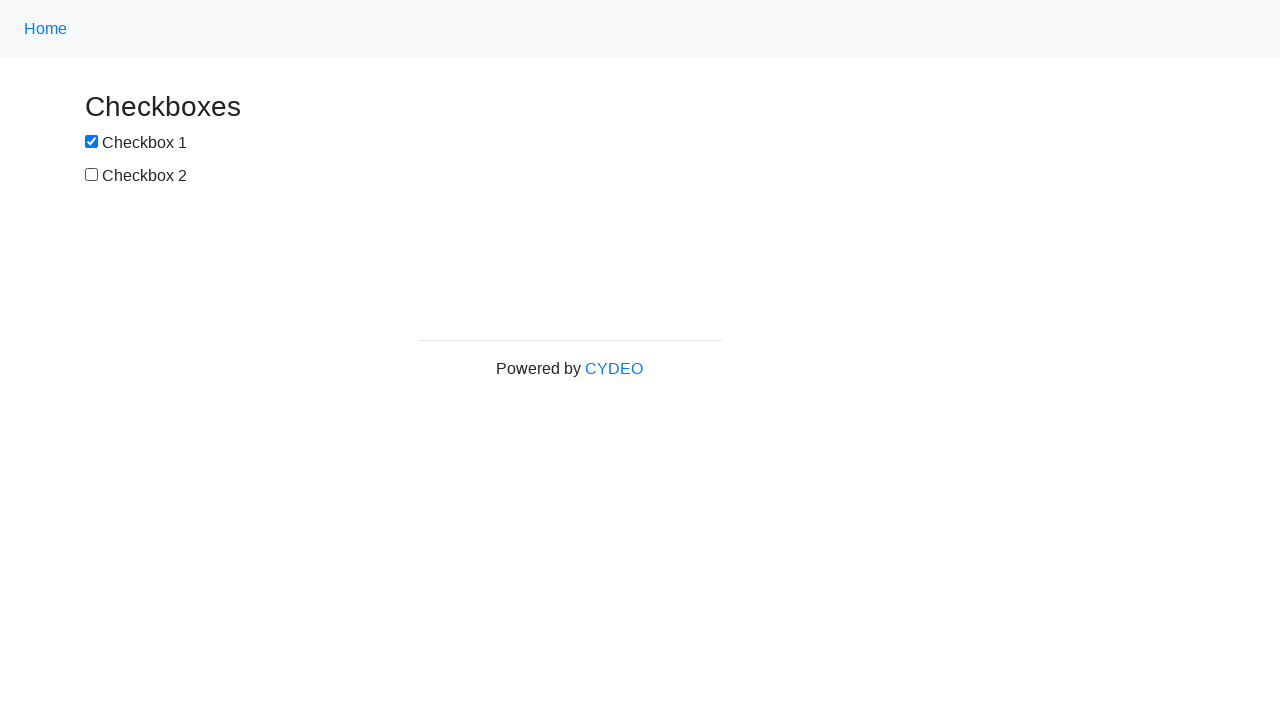

Verified checkbox #1 is now selected
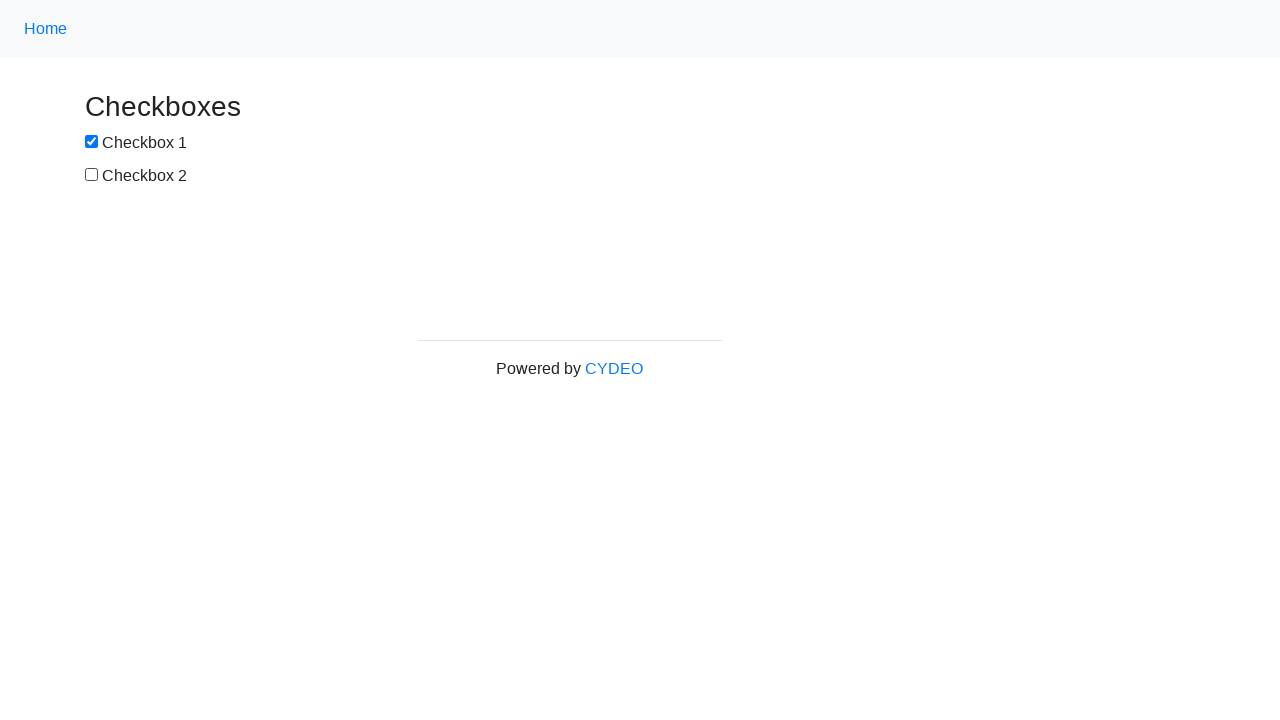

Verified checkbox #2 is now deselected
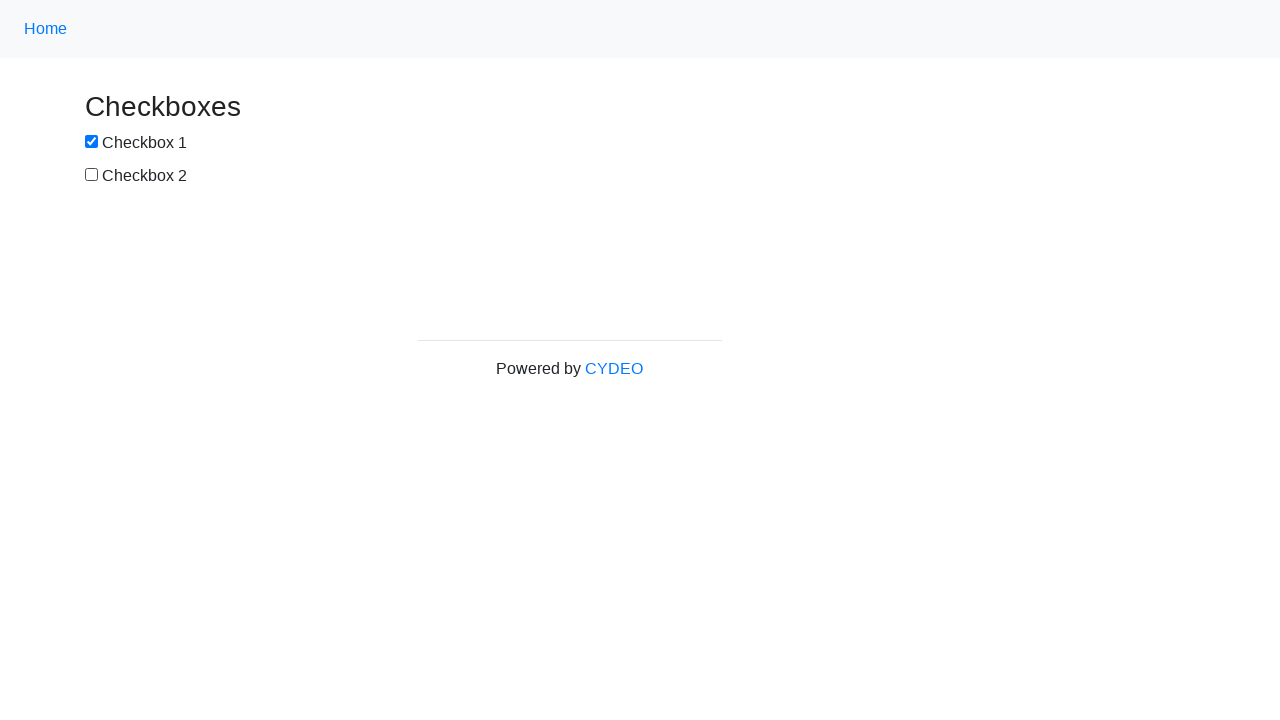

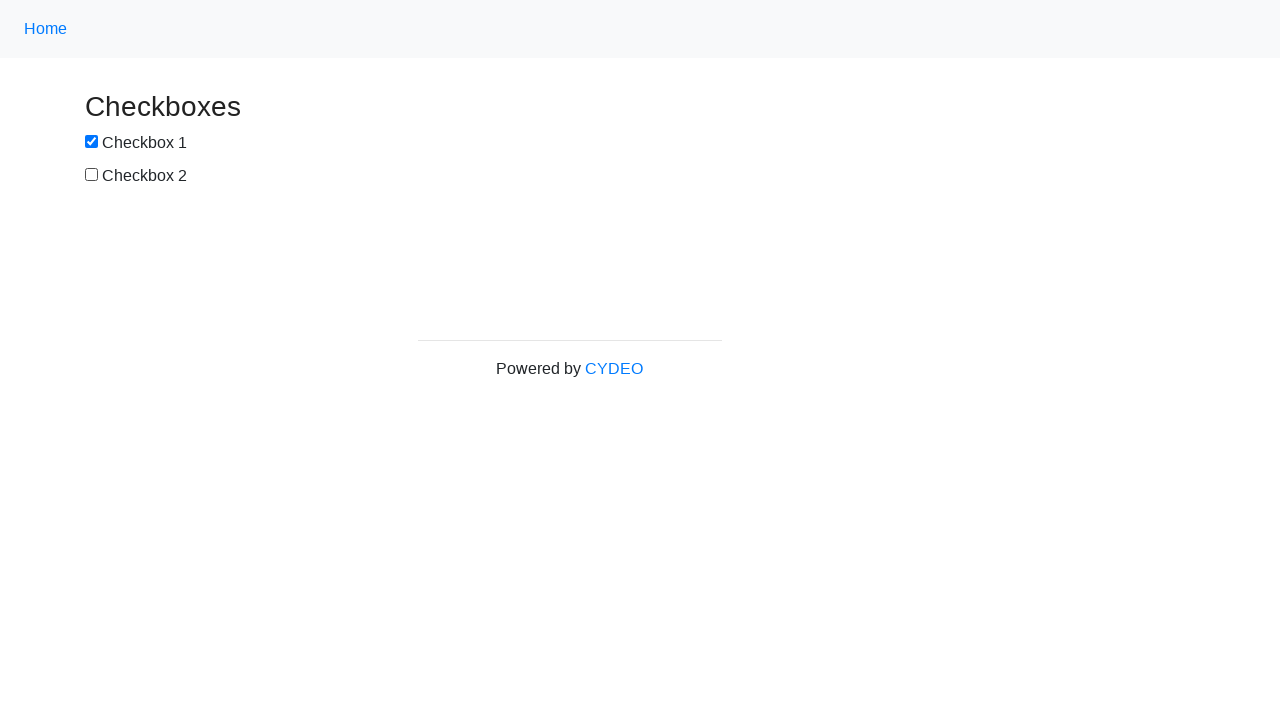